Waits for an element to disappear, then clicks an alert button

Starting URL: http://omayo.blogspot.com/

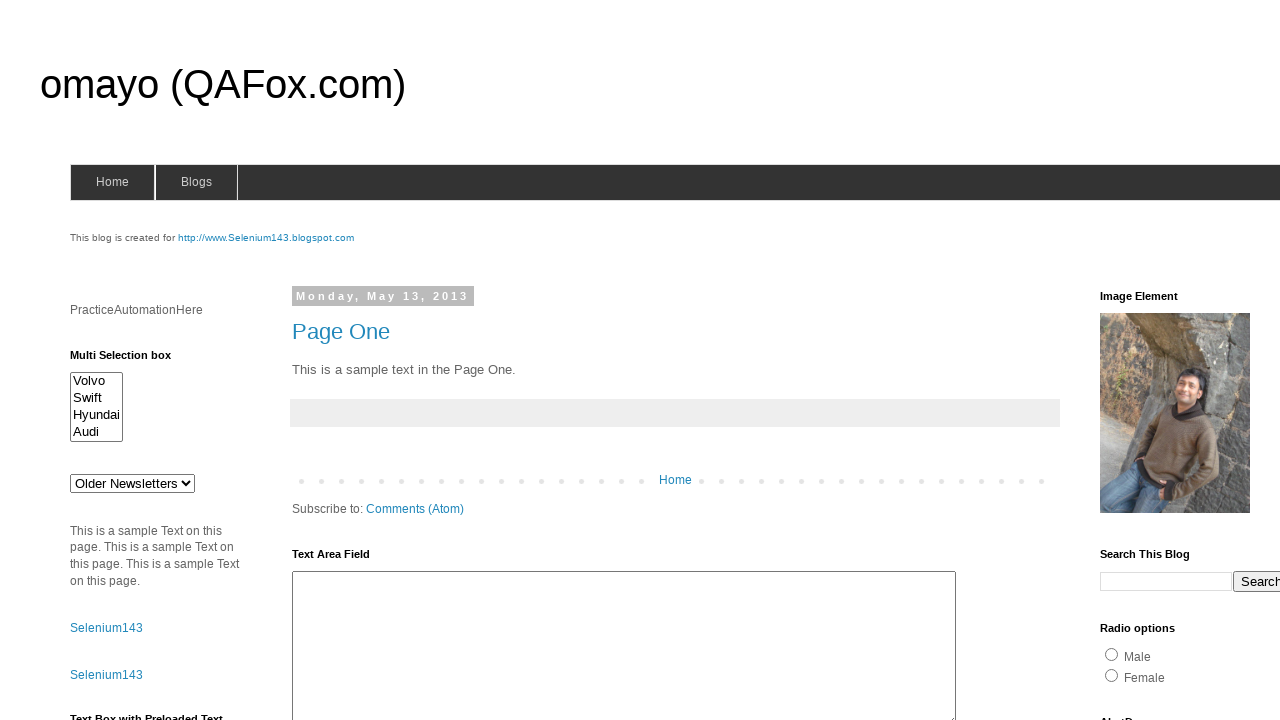

Waited for #deletesuccess element to become invisible
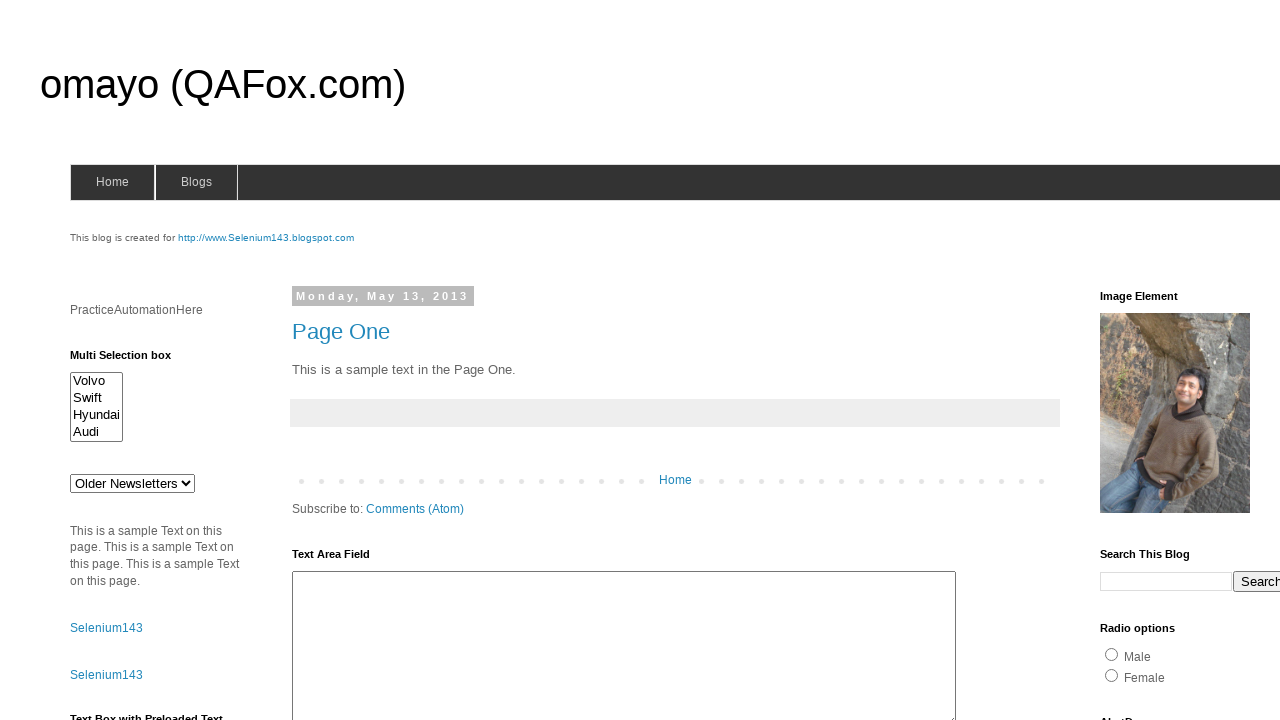

Clicked alert button (#alert2) at (155, 361) on #alert2
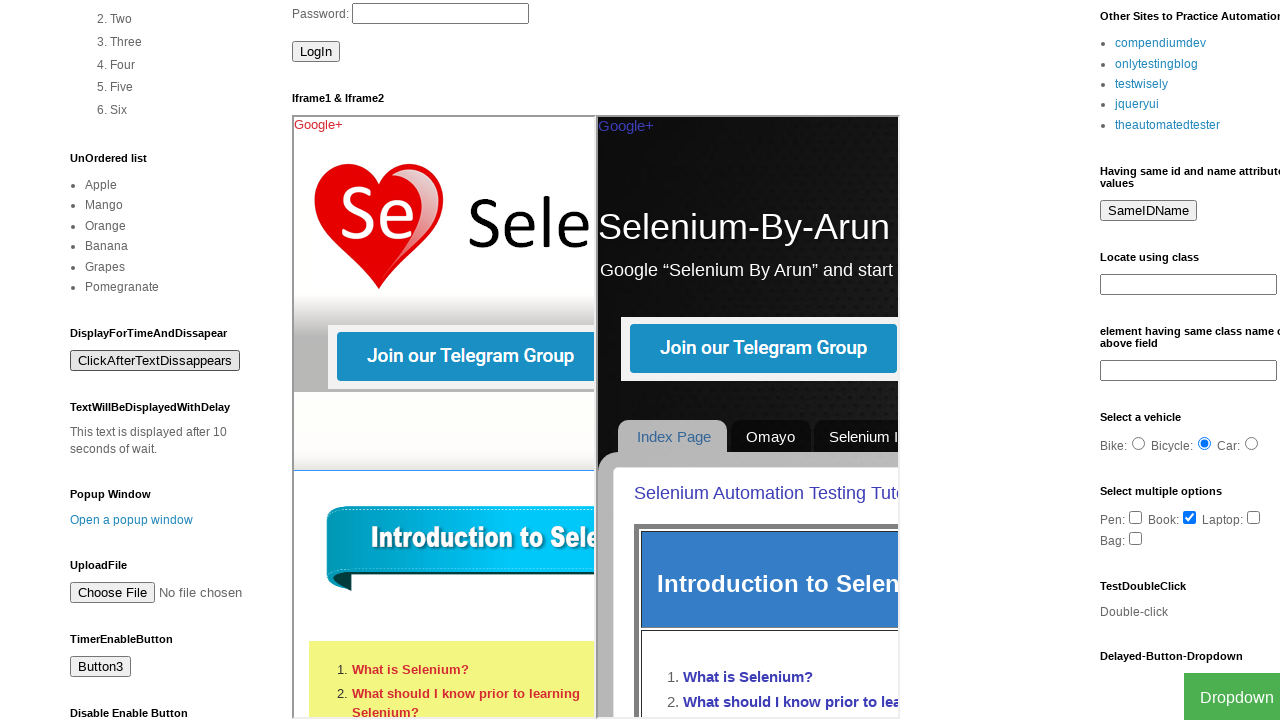

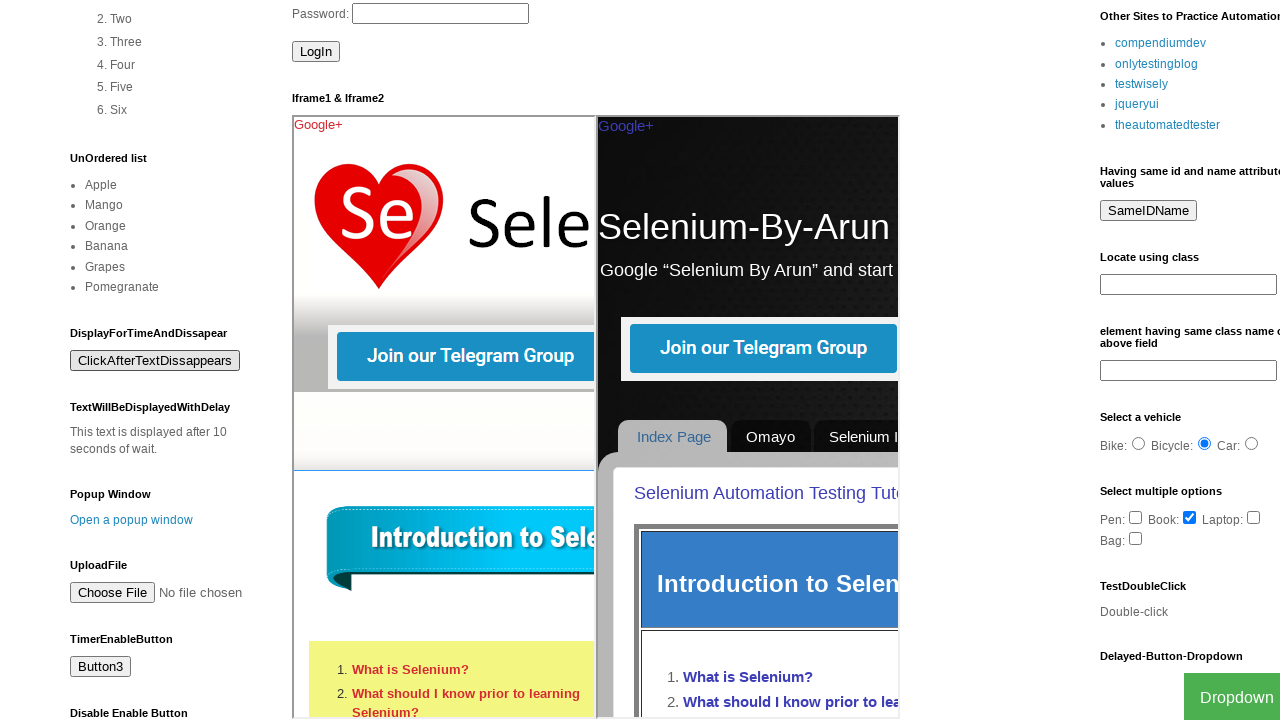